Tests that clicking radio buttons displays the correct selected value in the result section by selecting "Yes" and "Impressive" options and verifying the displayed text

Starting URL: https://demoqa.com/radio-button

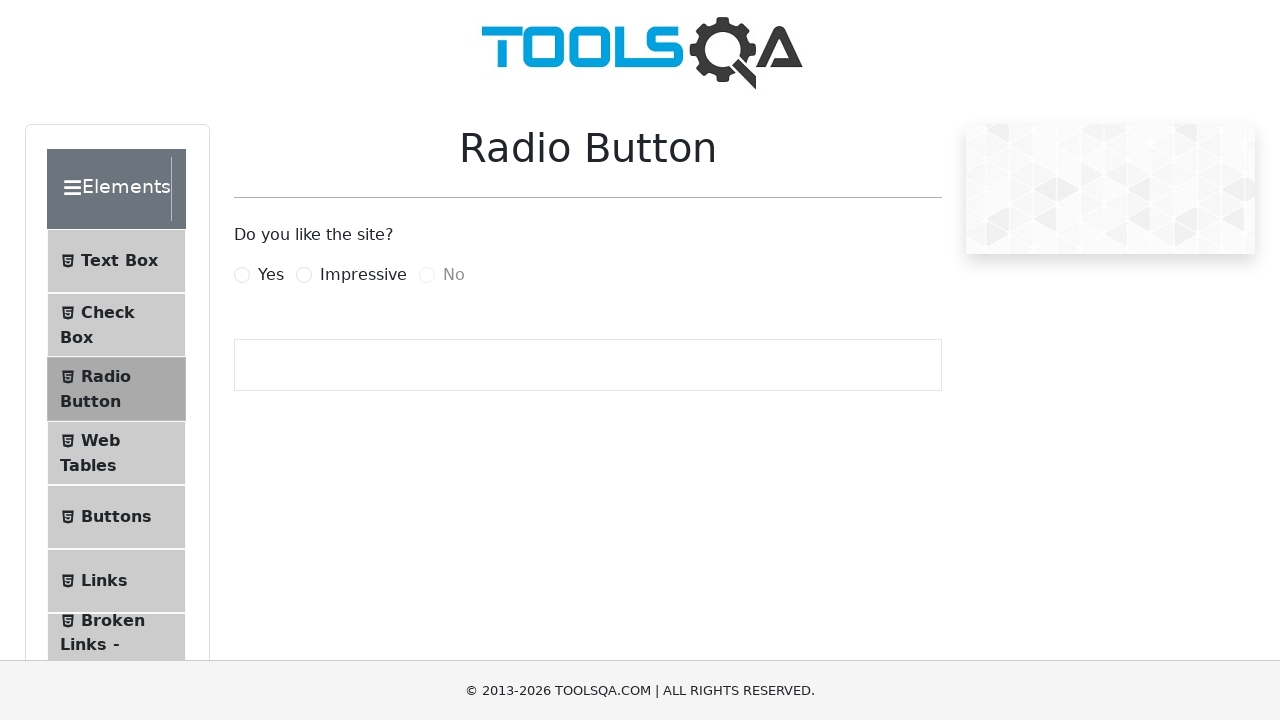

Clicked 'Yes' radio button at (271, 275) on label[for='yesRadio']
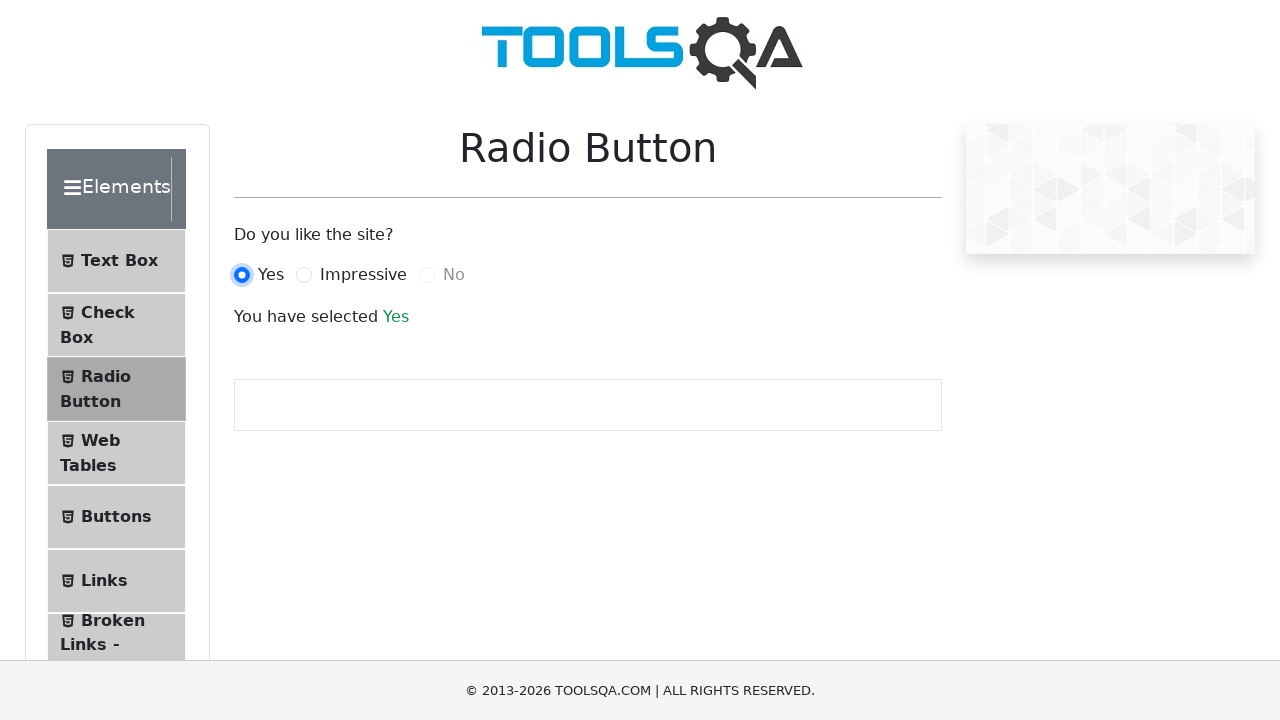

Verified result displays 'Yes'
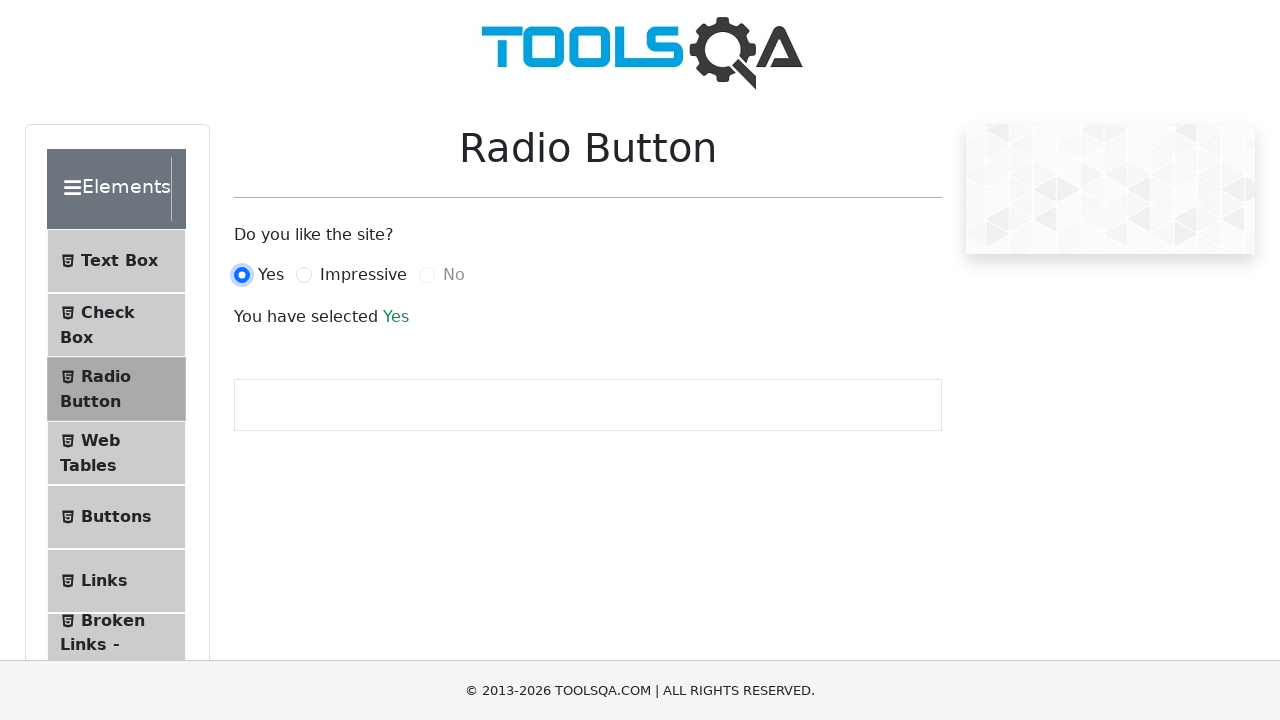

Clicked 'Impressive' radio button at (363, 275) on label[for='impressiveRadio']
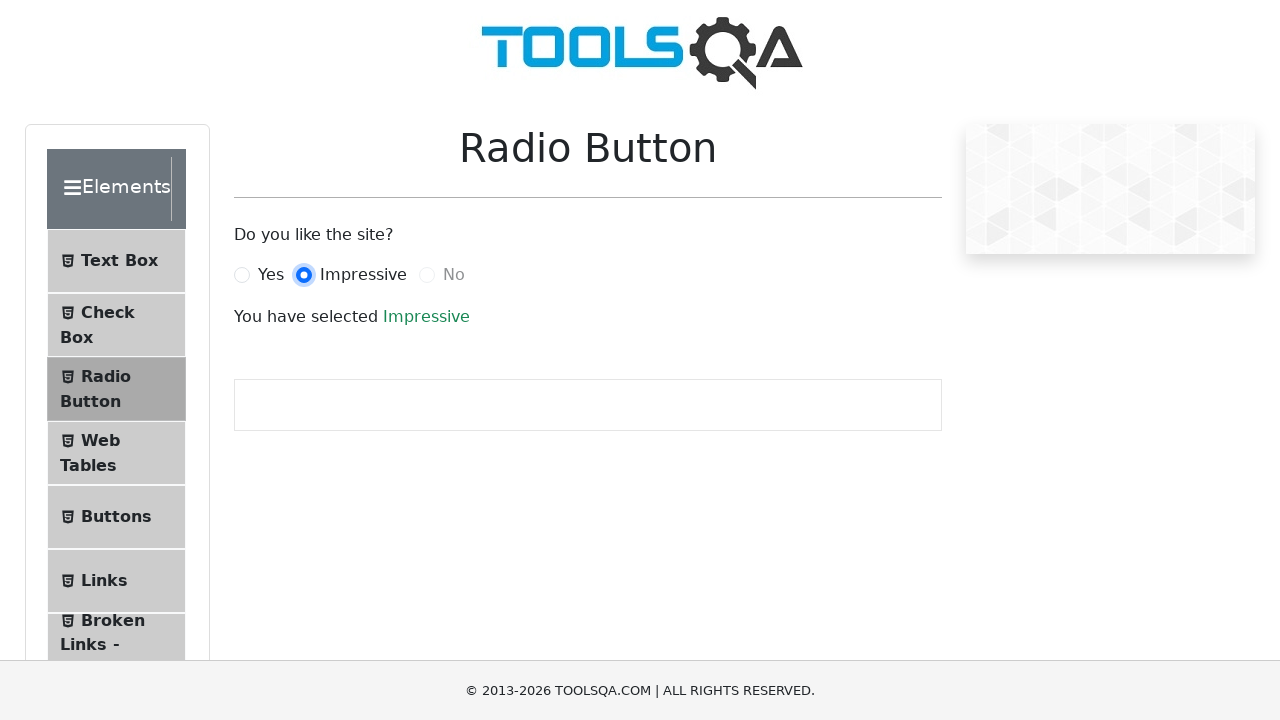

Verified result displays 'Impressive'
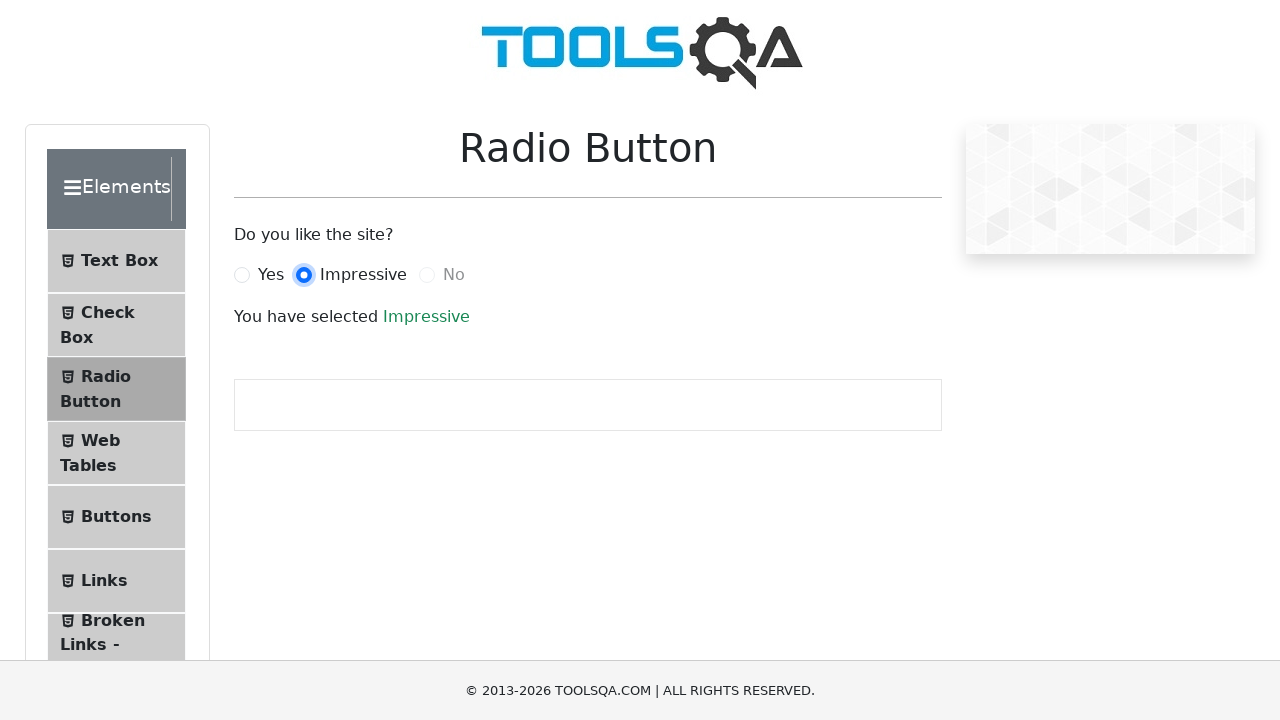

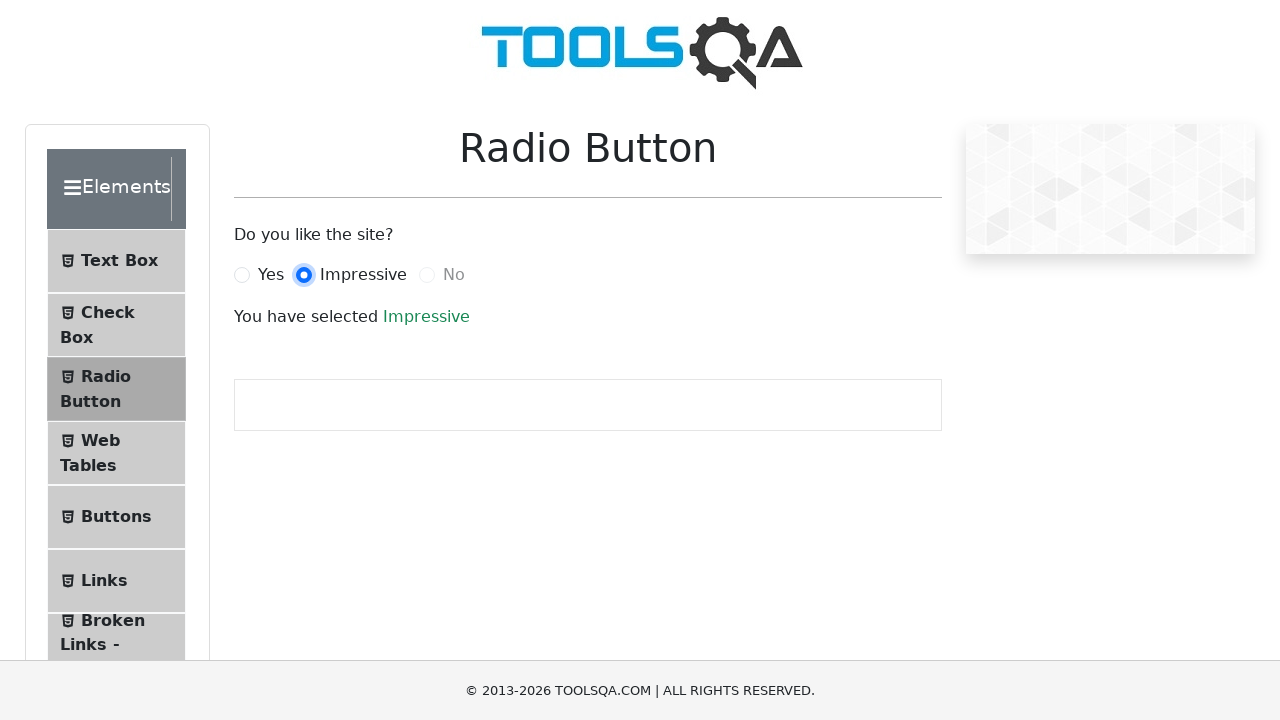